Tests window handling by clicking a button to open a new browser window, switching to the new window, verifying it opened, and then closing it

Starting URL: https://chandanachaitanya.github.io/selenium-practice-site

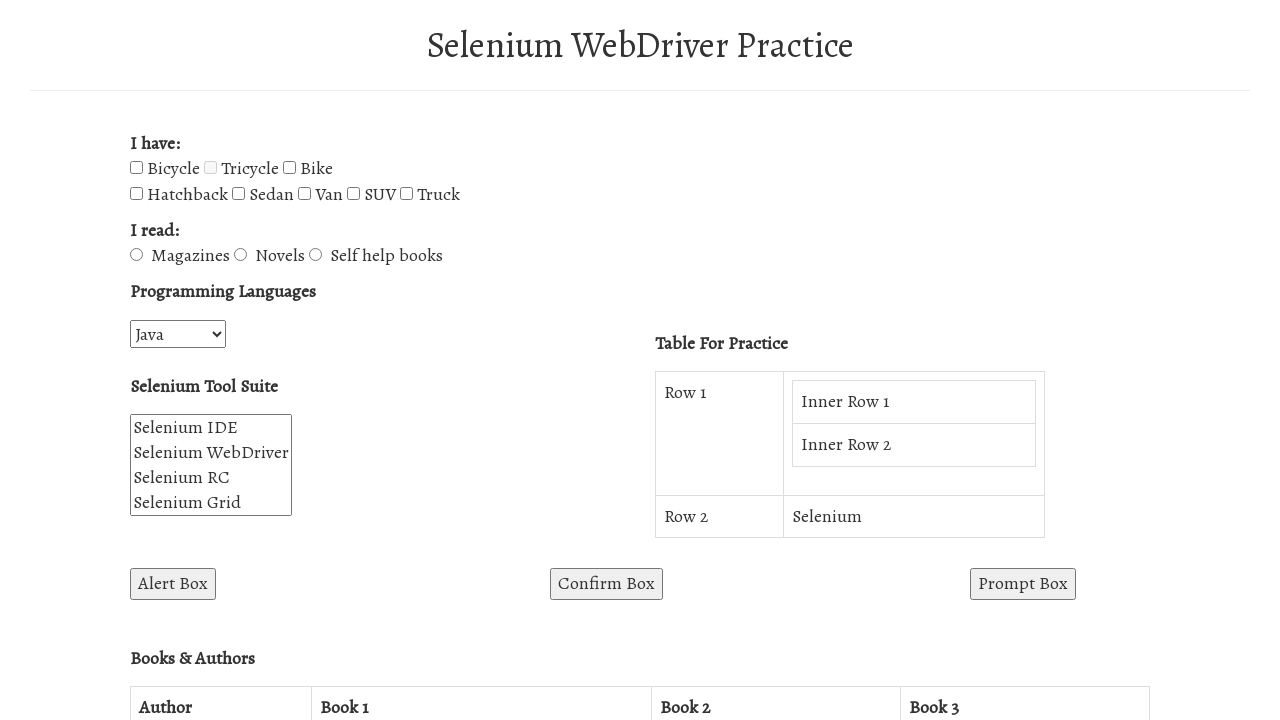

Clicked button to open new browser window at (278, 360) on #win1
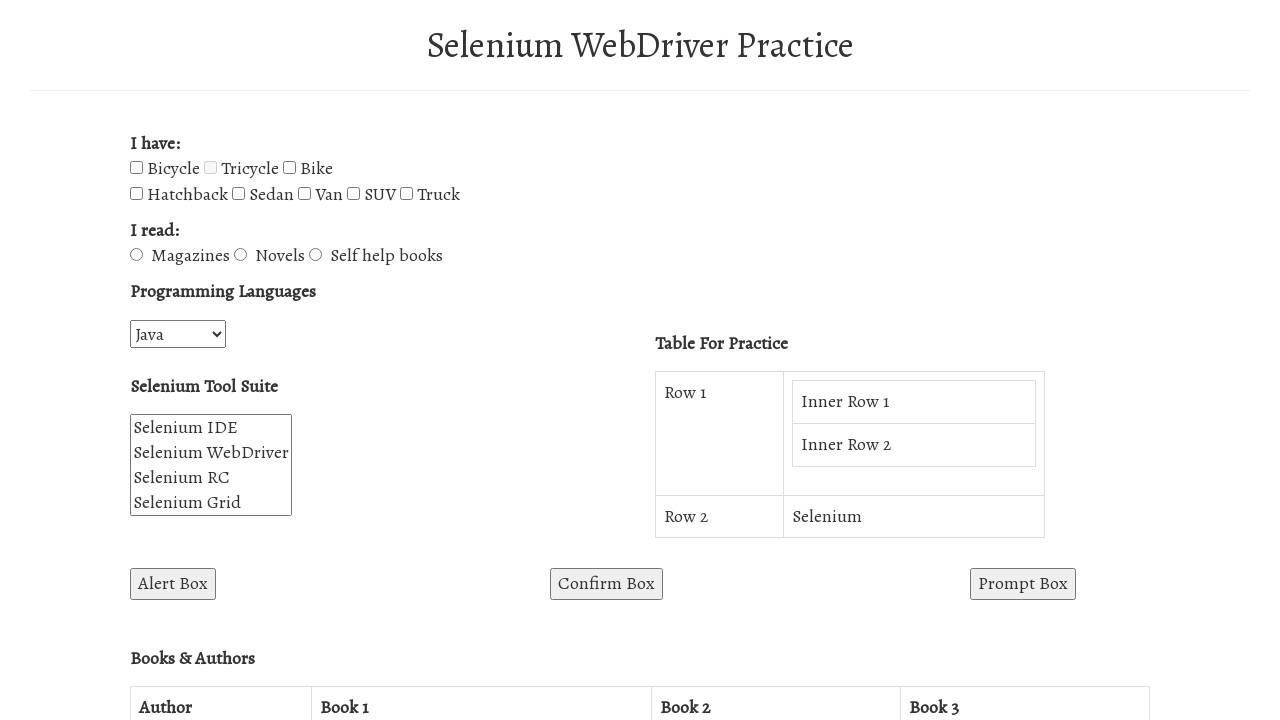

New window opened and captured
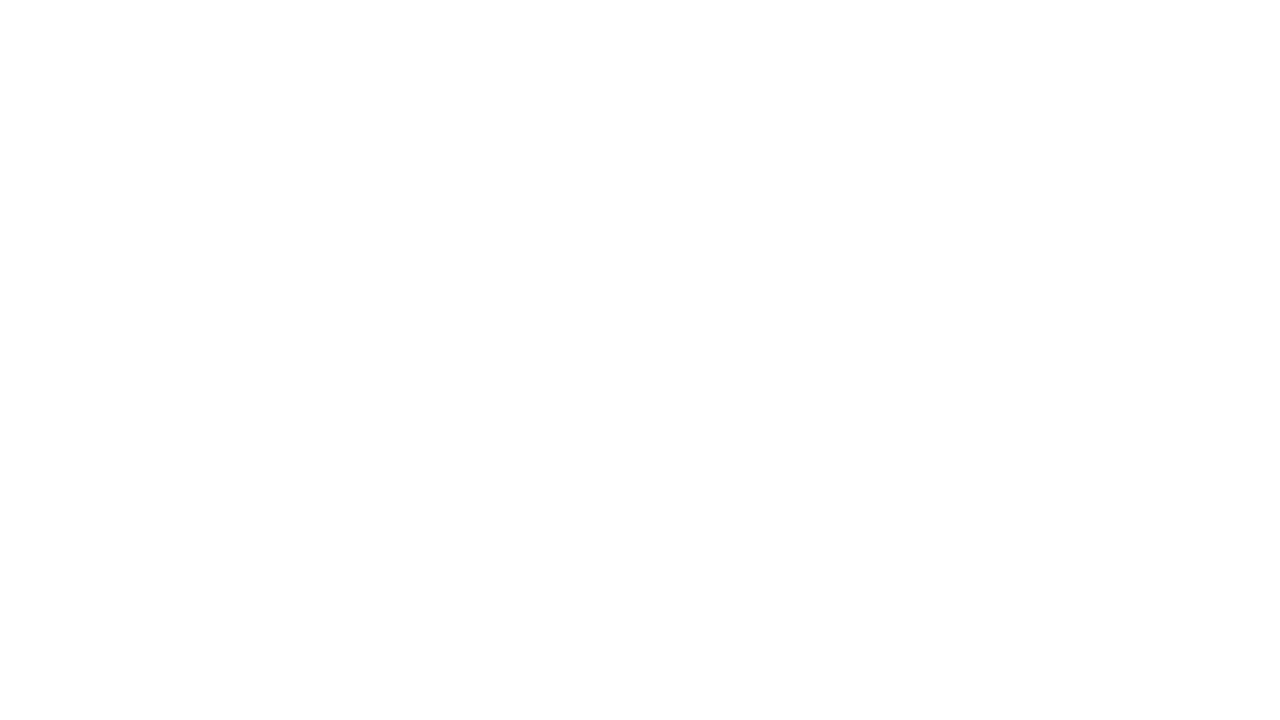

New window loaded completely
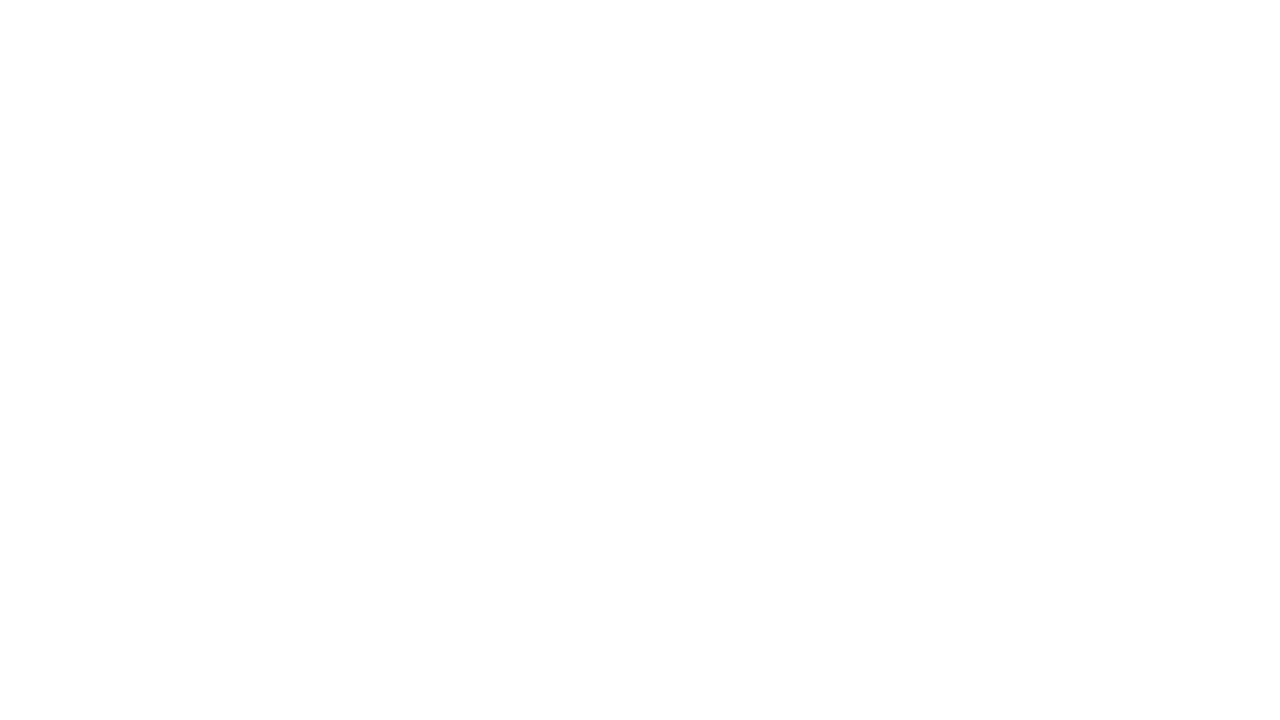

Verified new window title: 
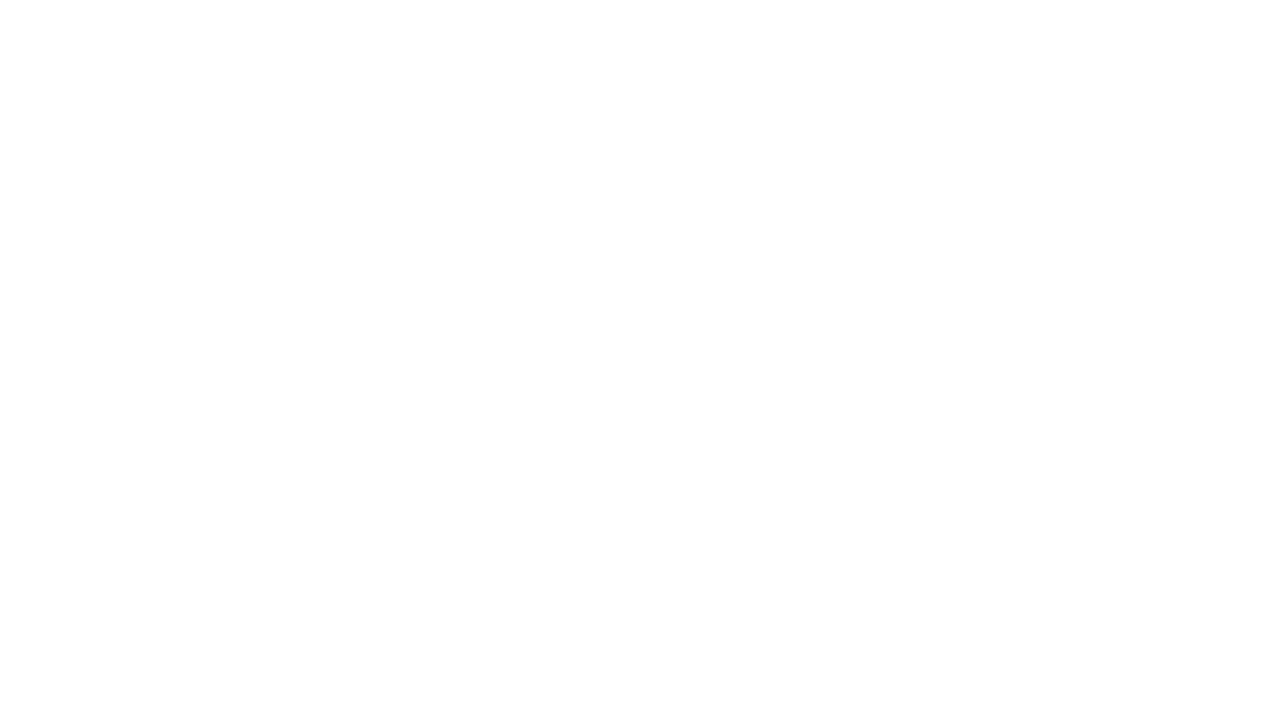

Closed the new window
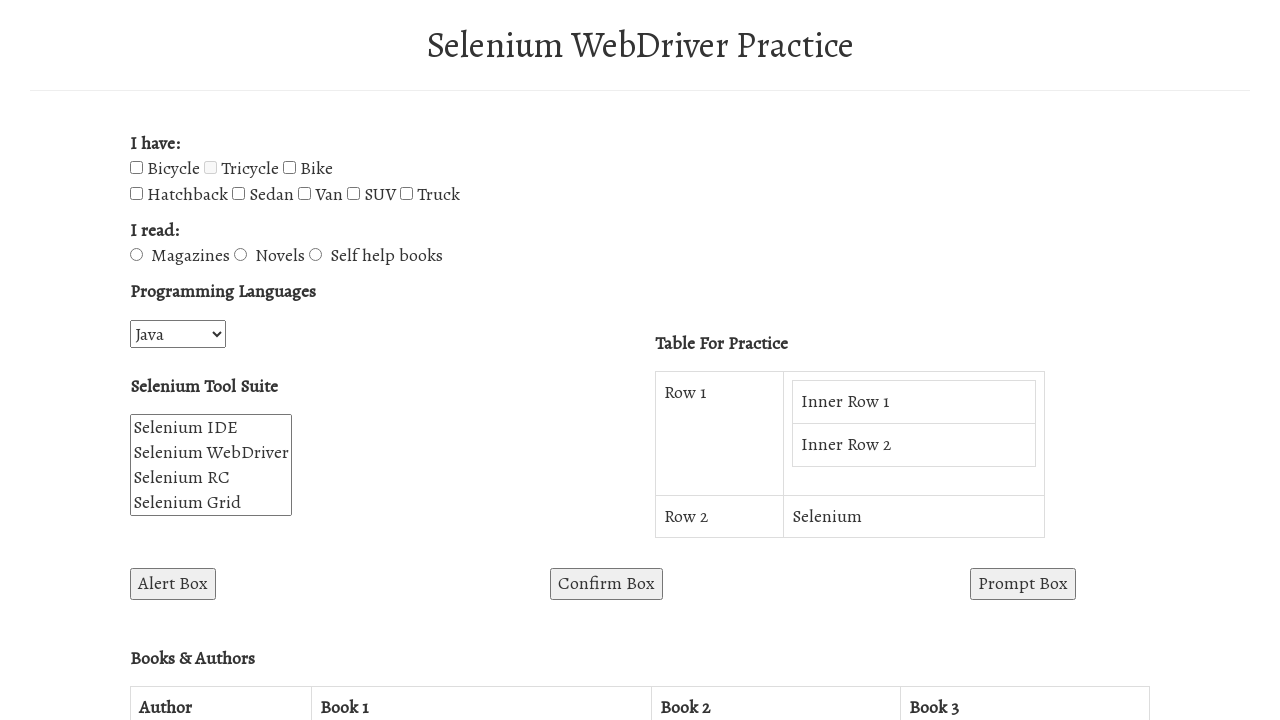

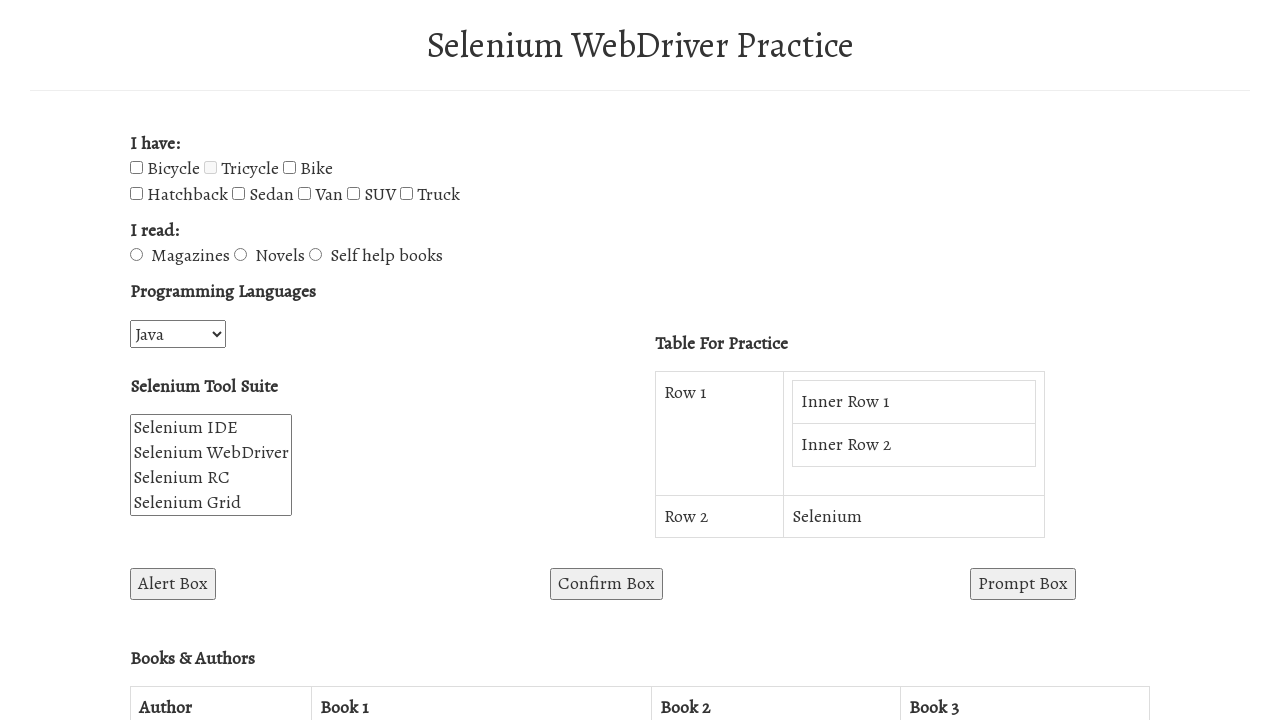